Hovers over the main menu element to test mouse interaction

Starting URL: https://www.infoescola.com/

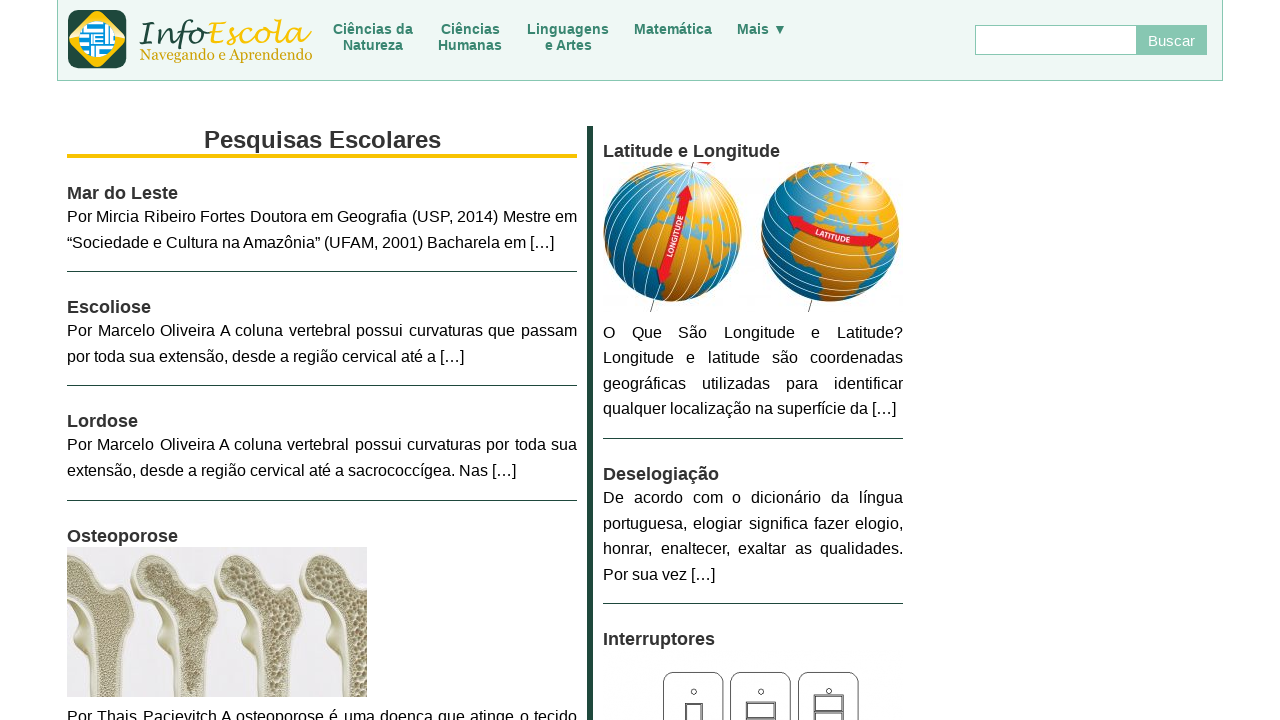

Located main menu element with ID 'menu_main'
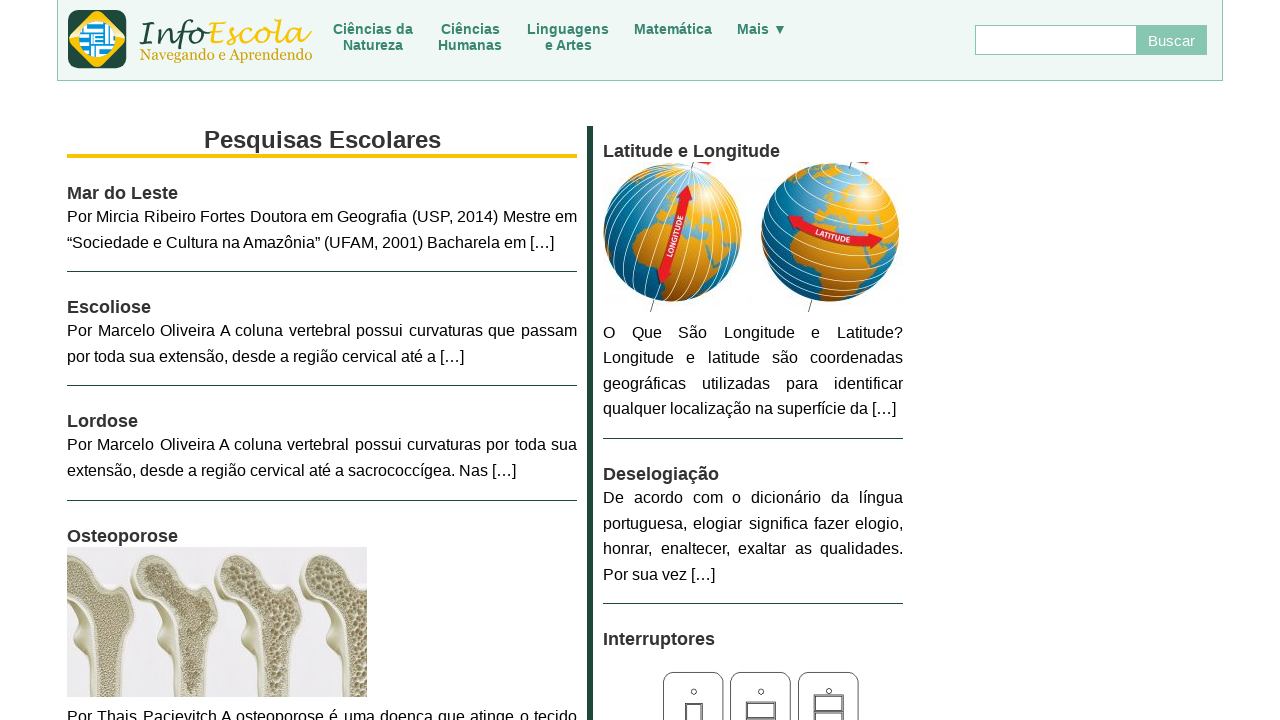

Hovered over main menu element to test mouse interaction at (560, 32) on #menu_main
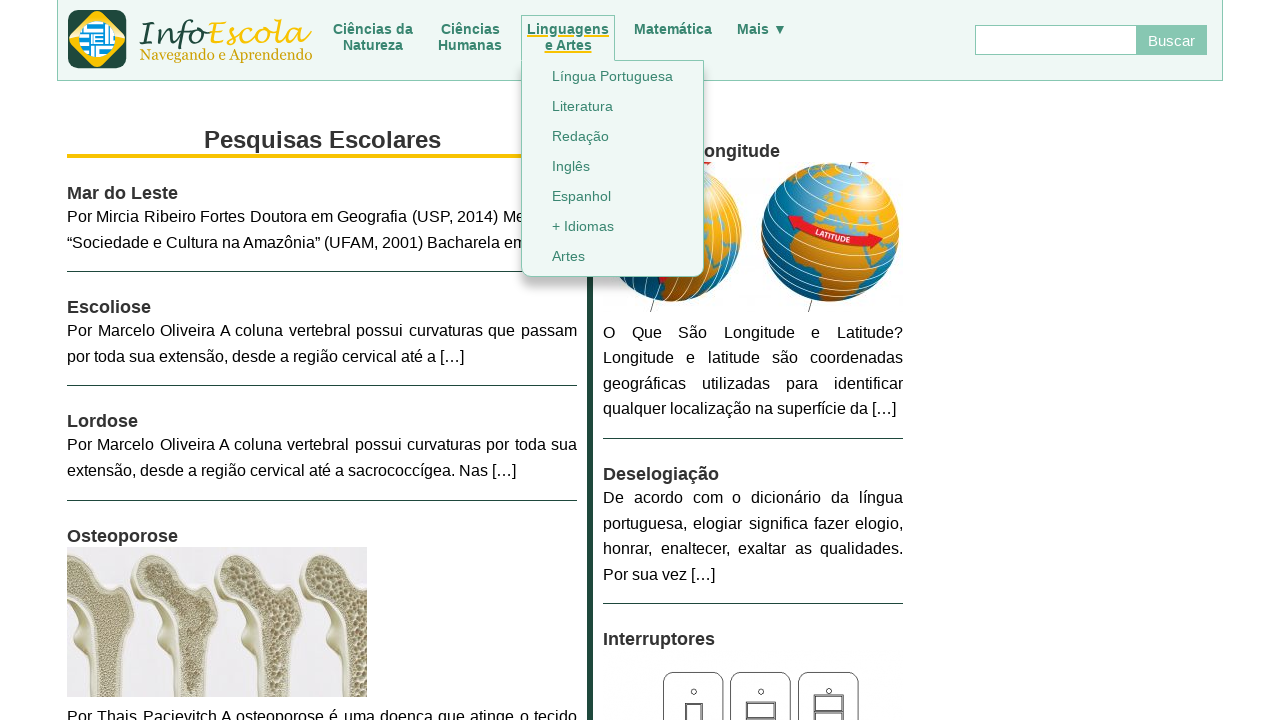

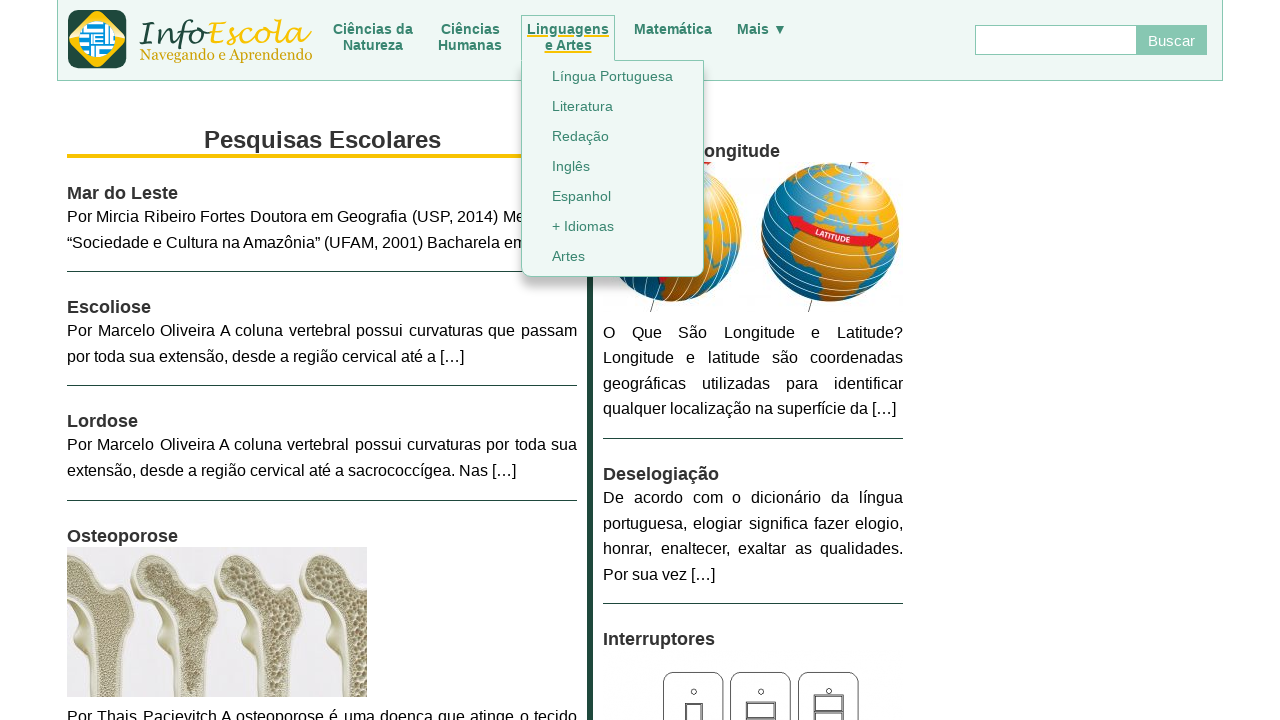